Opens the Netflix UK homepage and maximizes the browser window

Starting URL: https://www.netflix.com/gb/

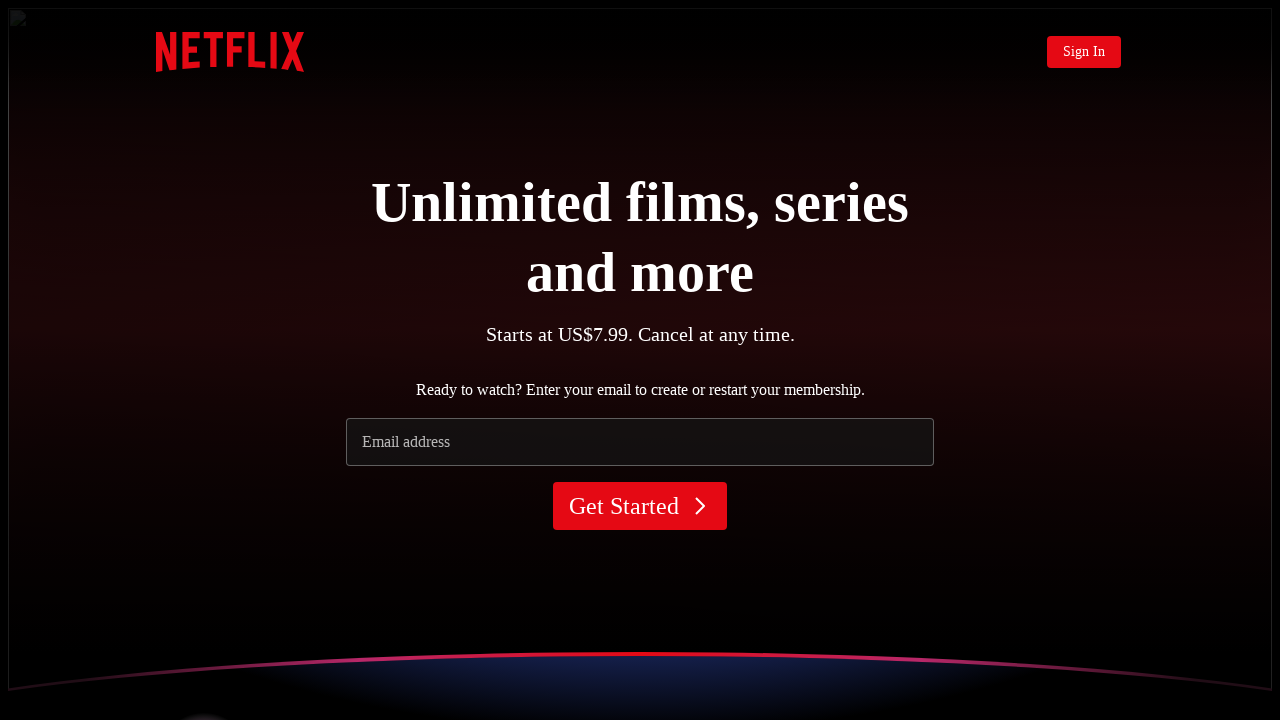

Navigated to Netflix UK homepage
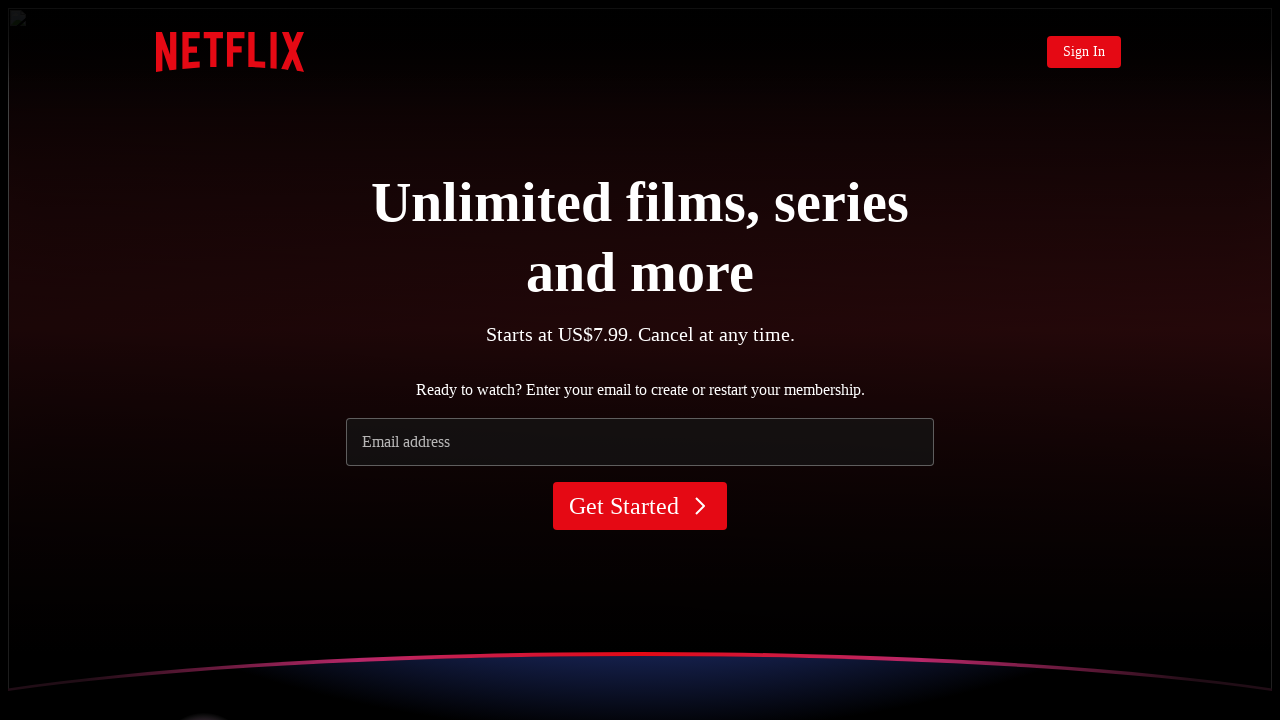

Maximized browser window
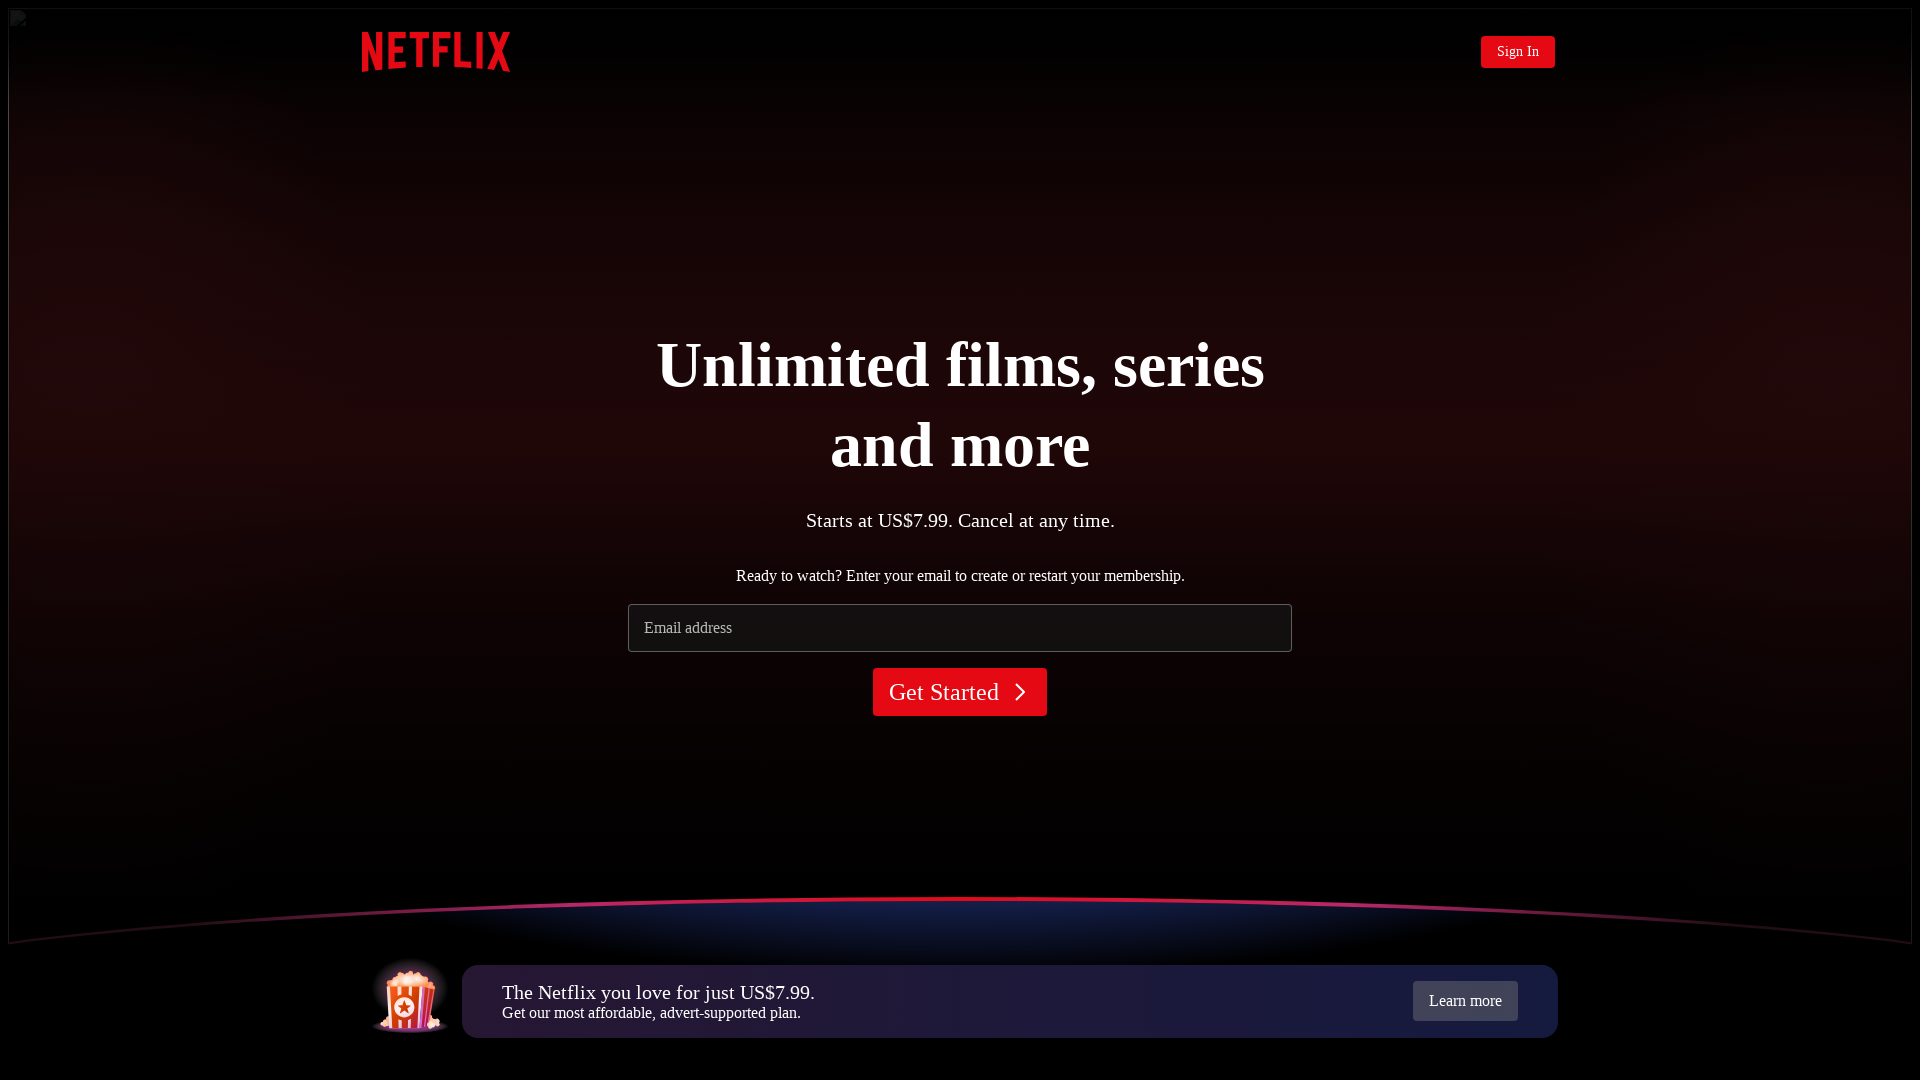

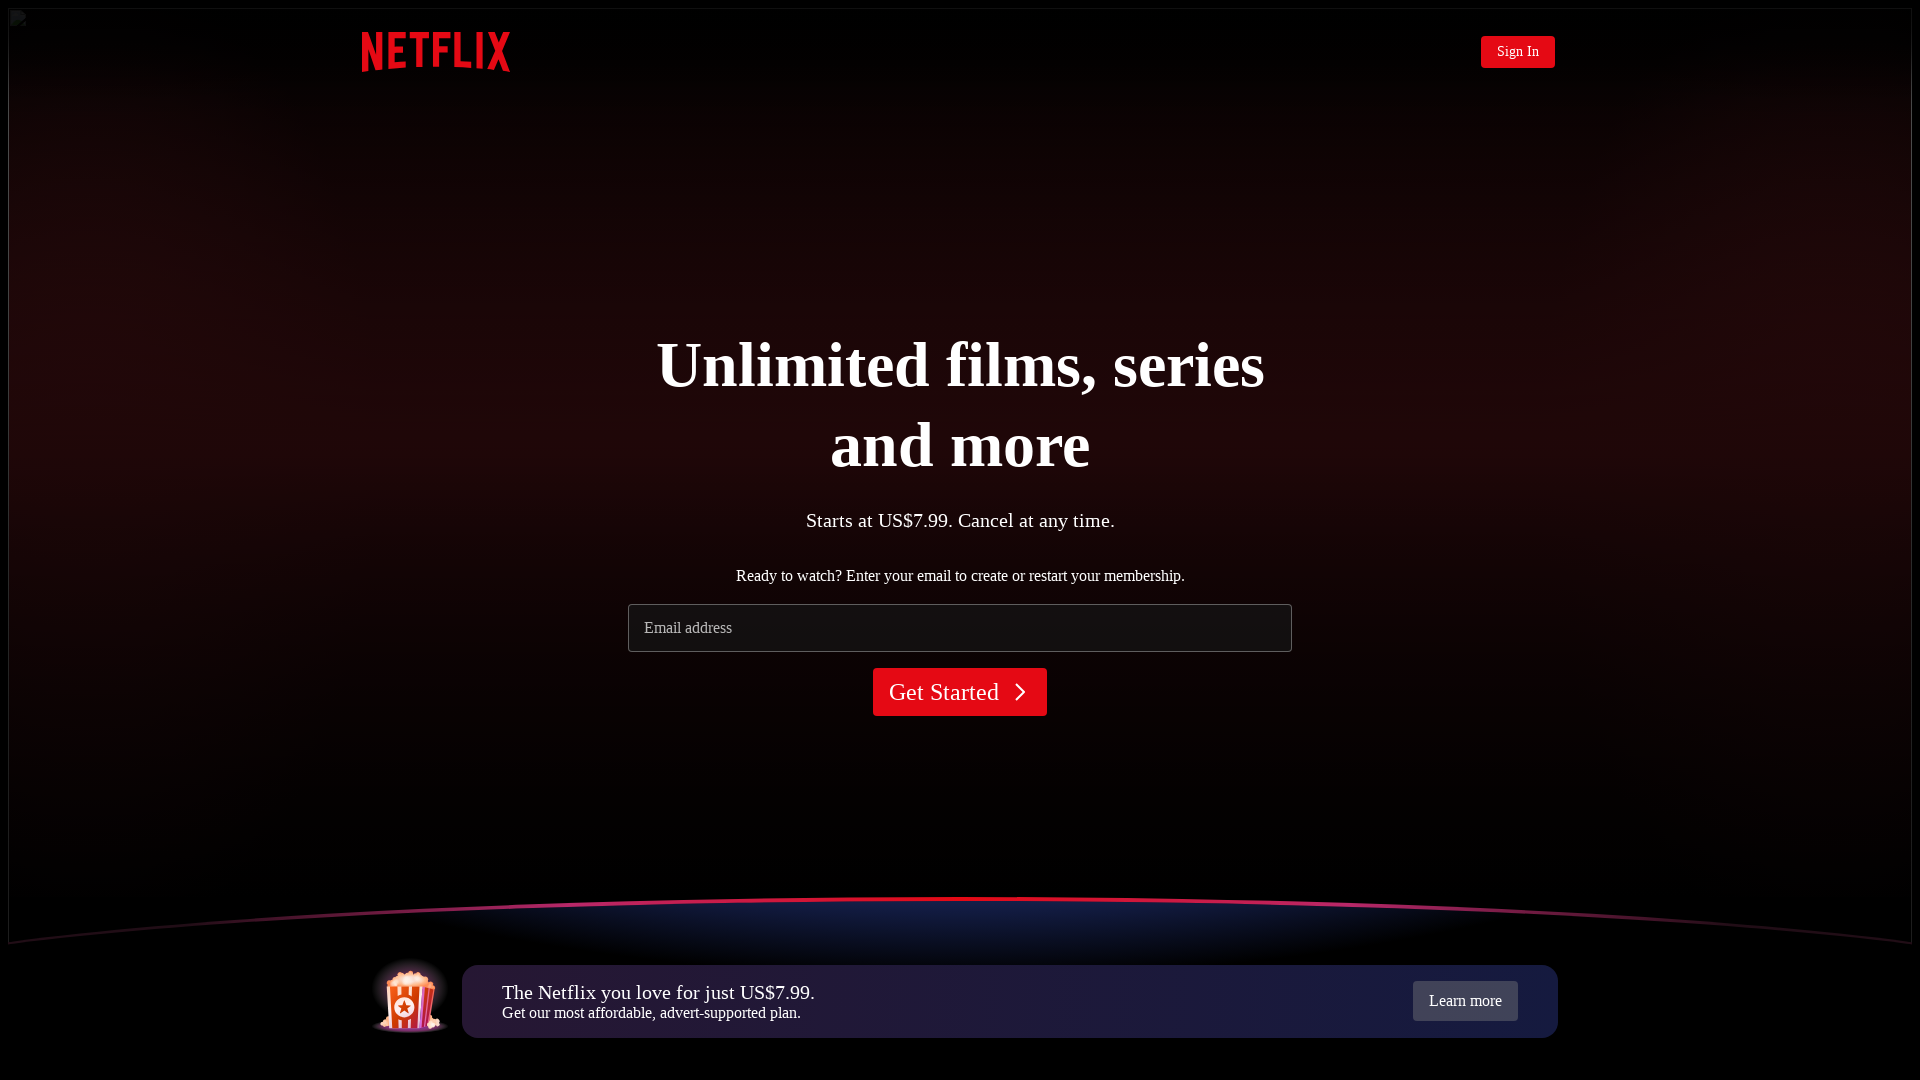